Tests the Brazilian postal service (Correios) package tracking functionality by entering a tracking code and submitting the form

Starting URL: https://www.correios.com.br

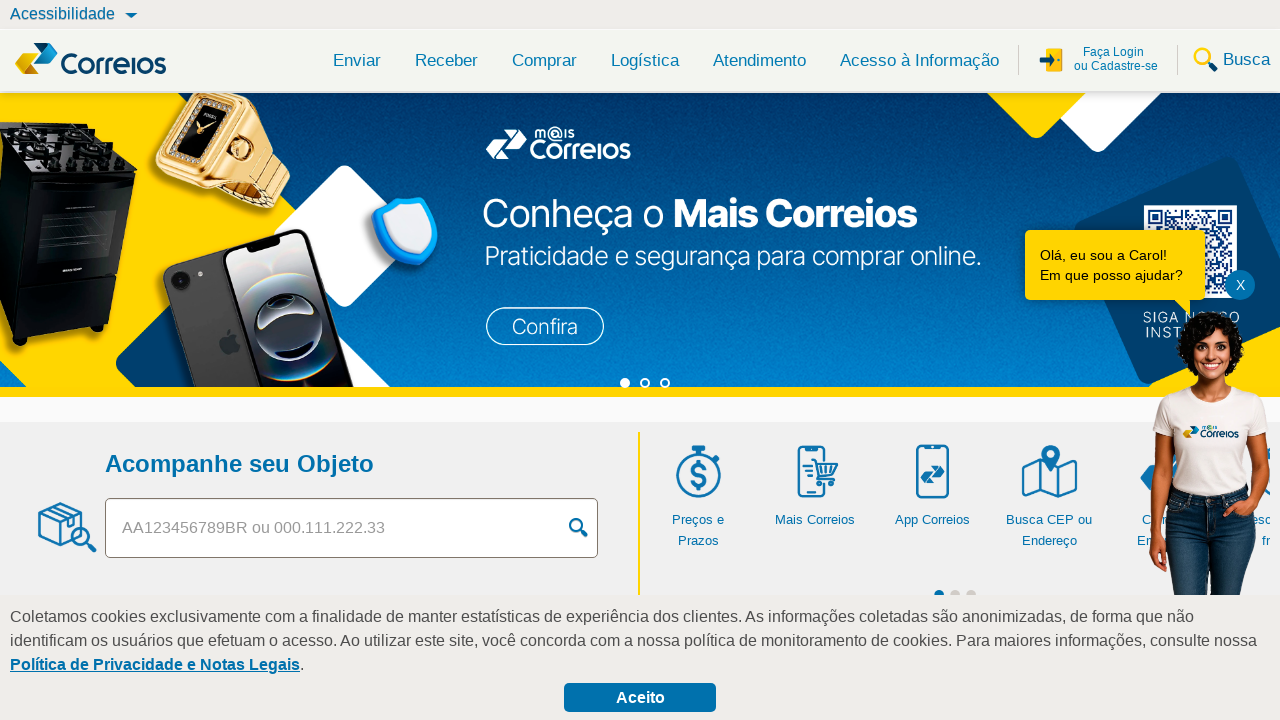

Filled tracking code input field with 'BR123456789BR' on //*[@id="objetos"]
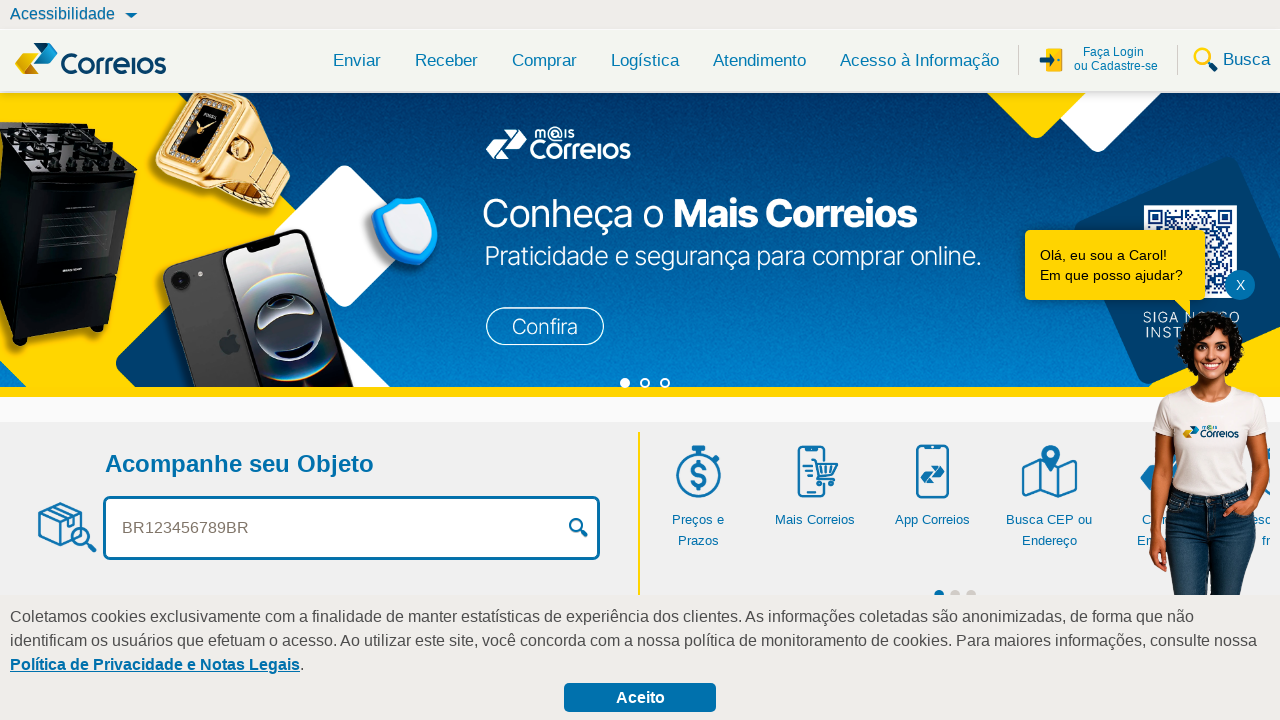

Pressed Enter to submit the tracking form on //*[@id="objetos"]
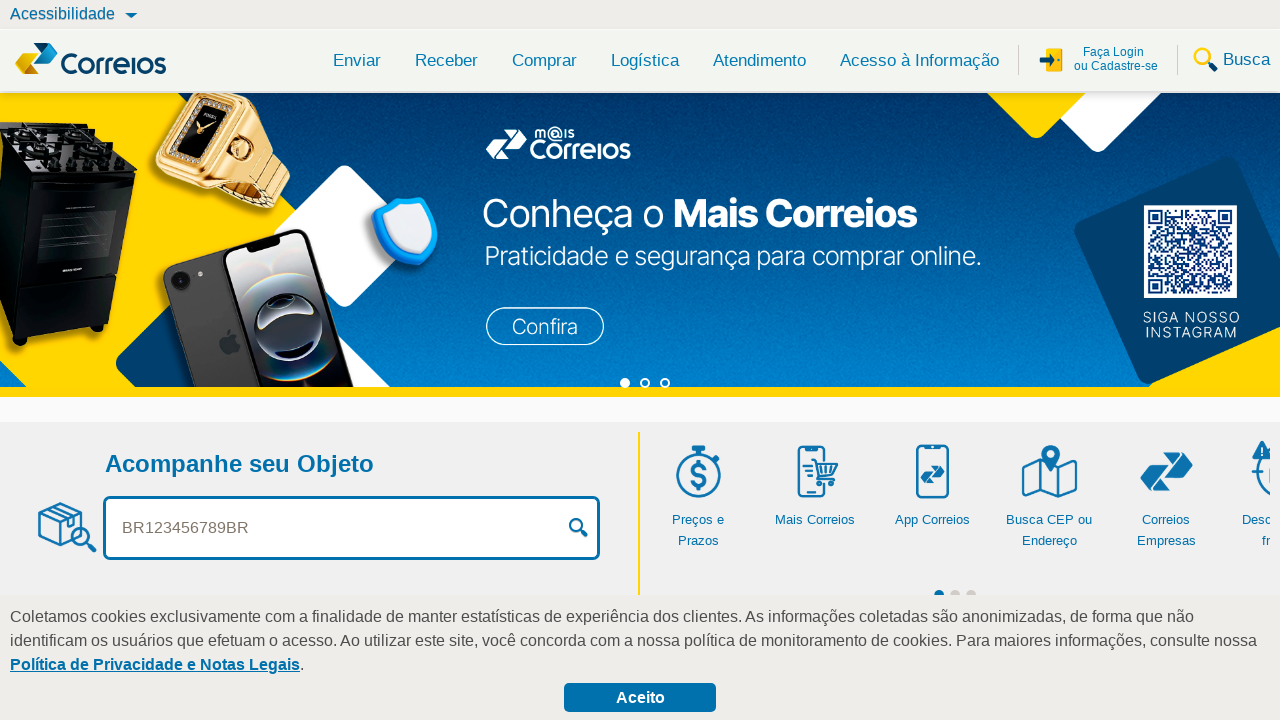

Waited 2 seconds for tracking results to load
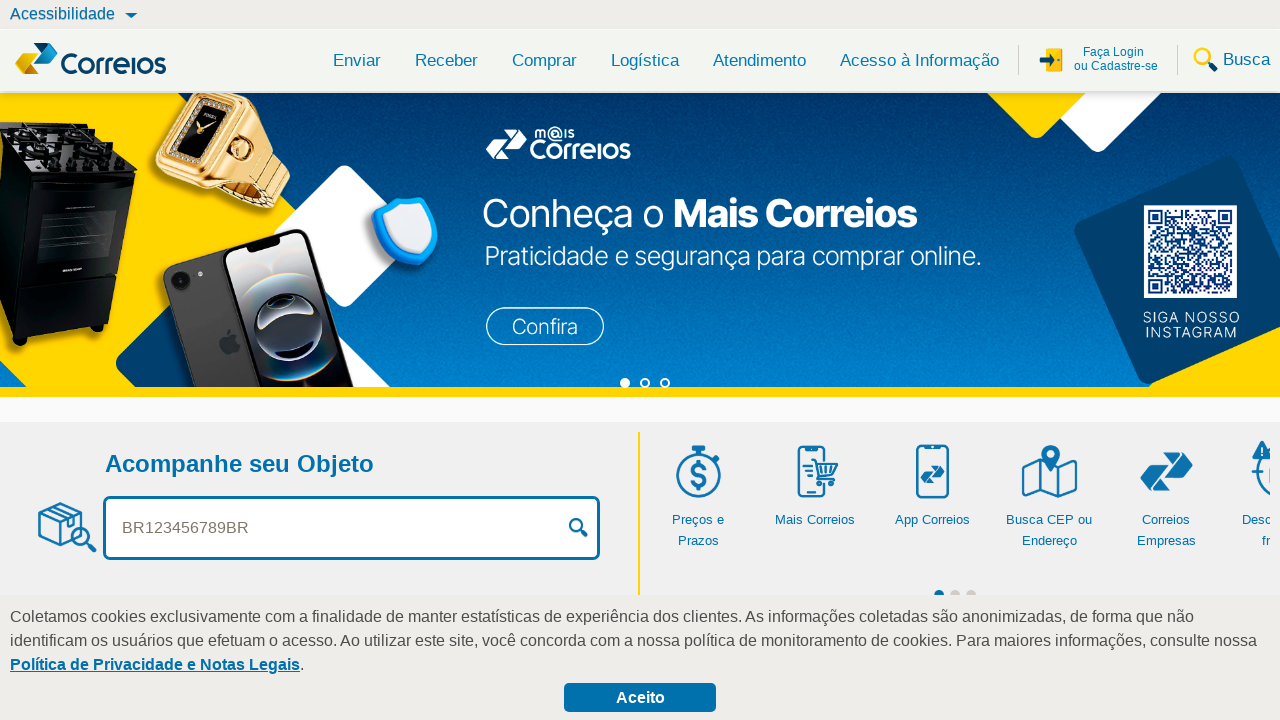

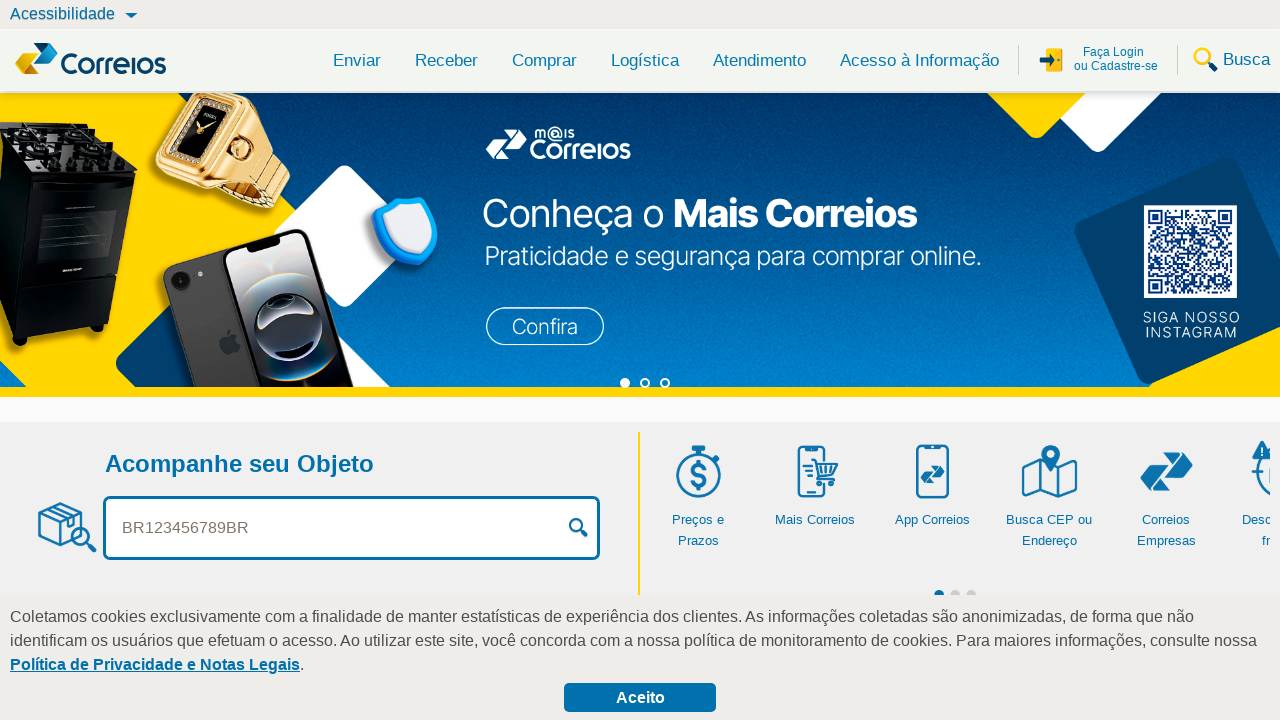